Tests invoice update form by filling user details, selecting invoice type, and submitting the form

Starting URL: https://webapps.tekstac.com/InvoiceUpdates/

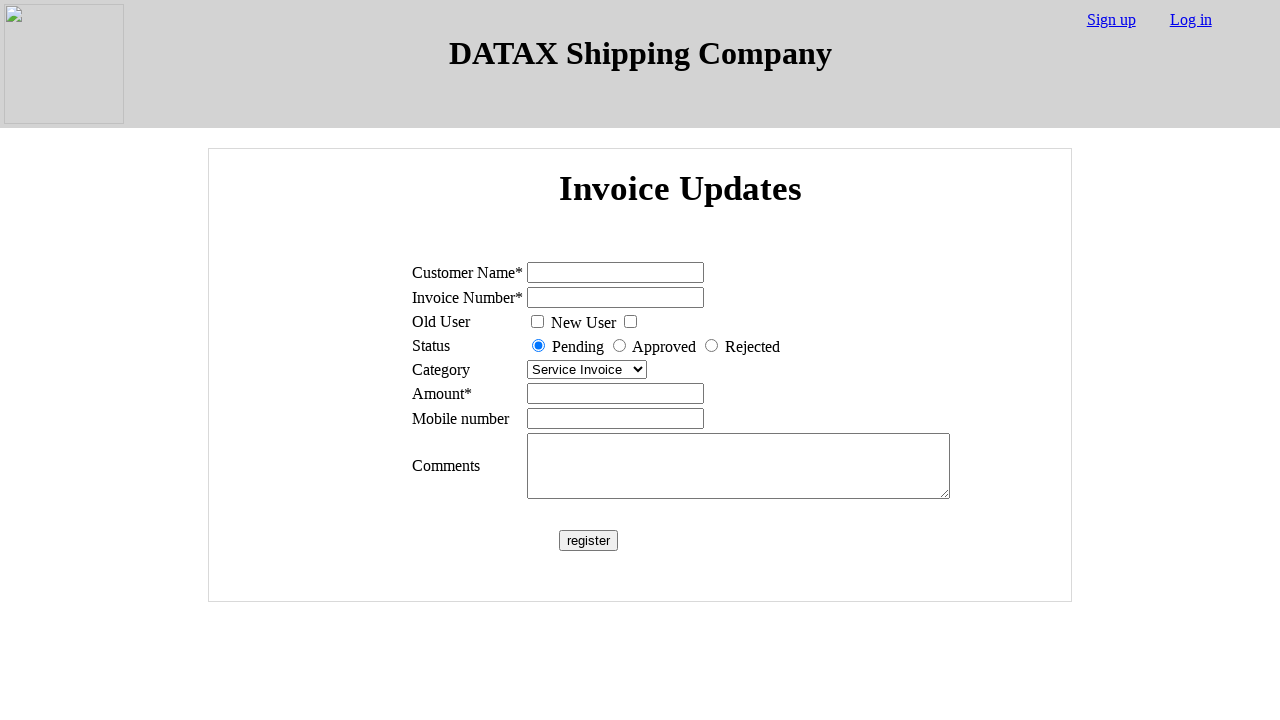

Filled user name field with 'John Smith' on #name
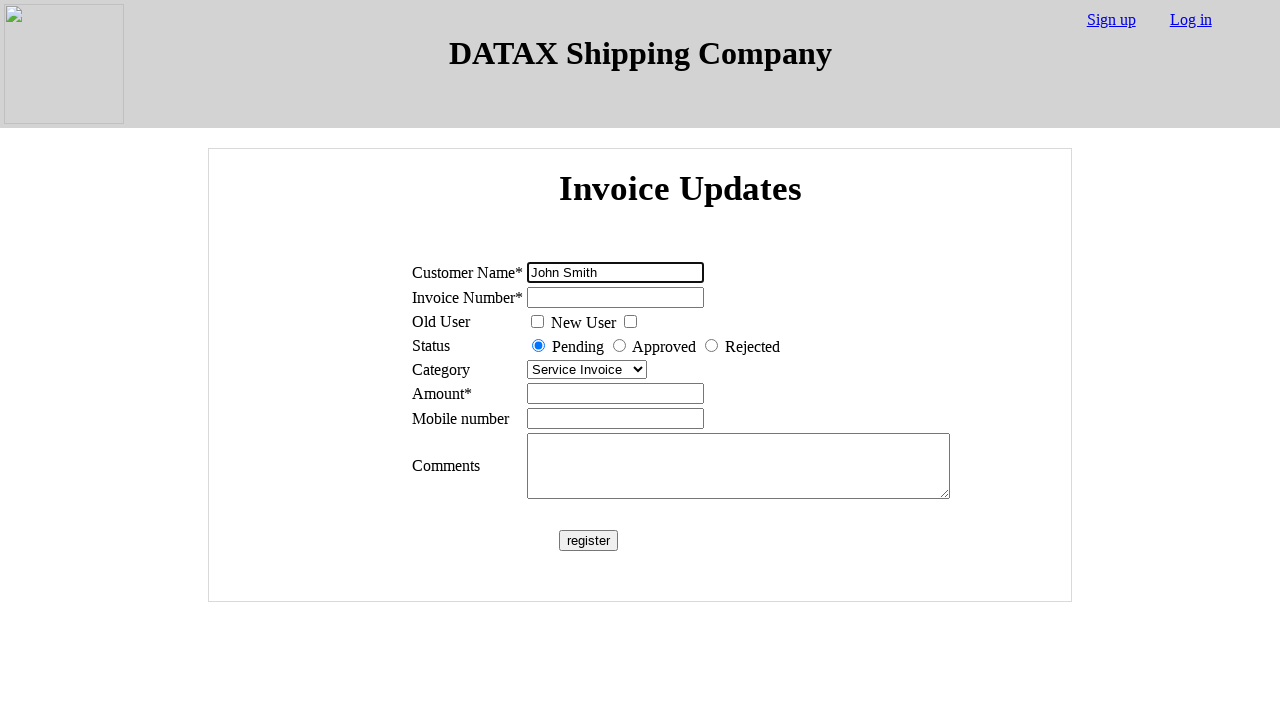

Filled user number field with '12345678' on #number
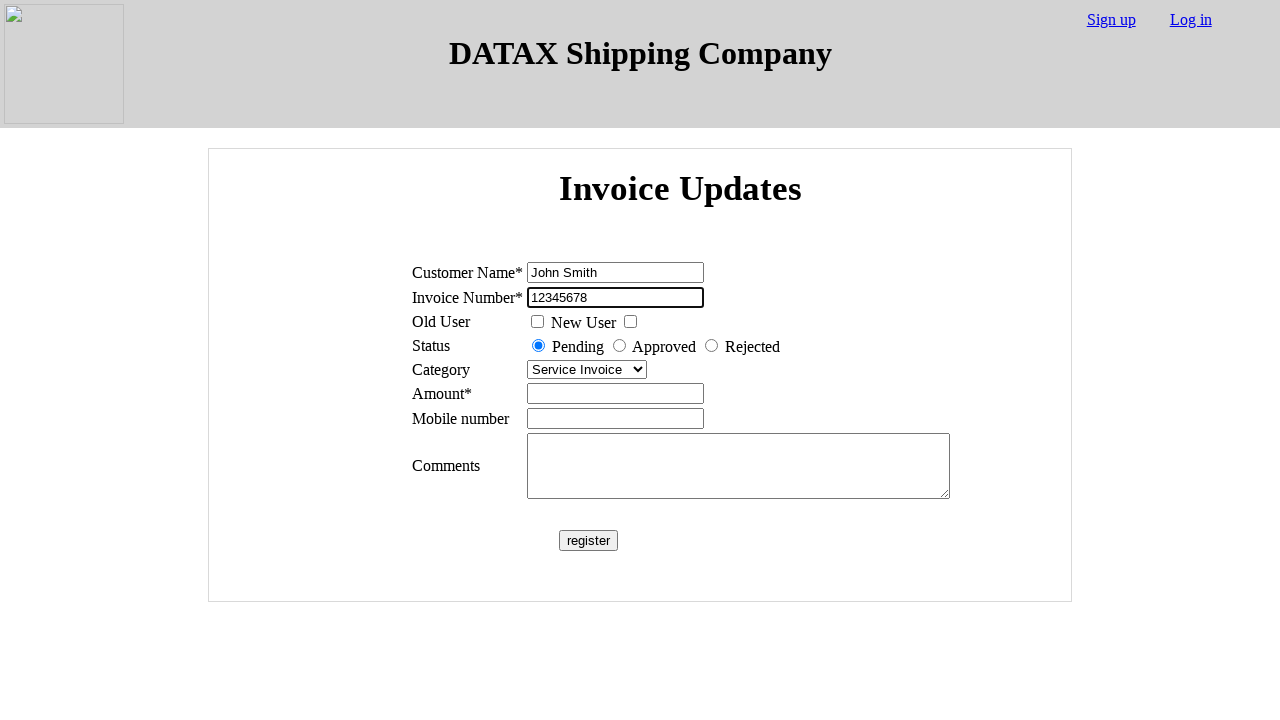

Clicked new user button at (630, 322) on #newUser
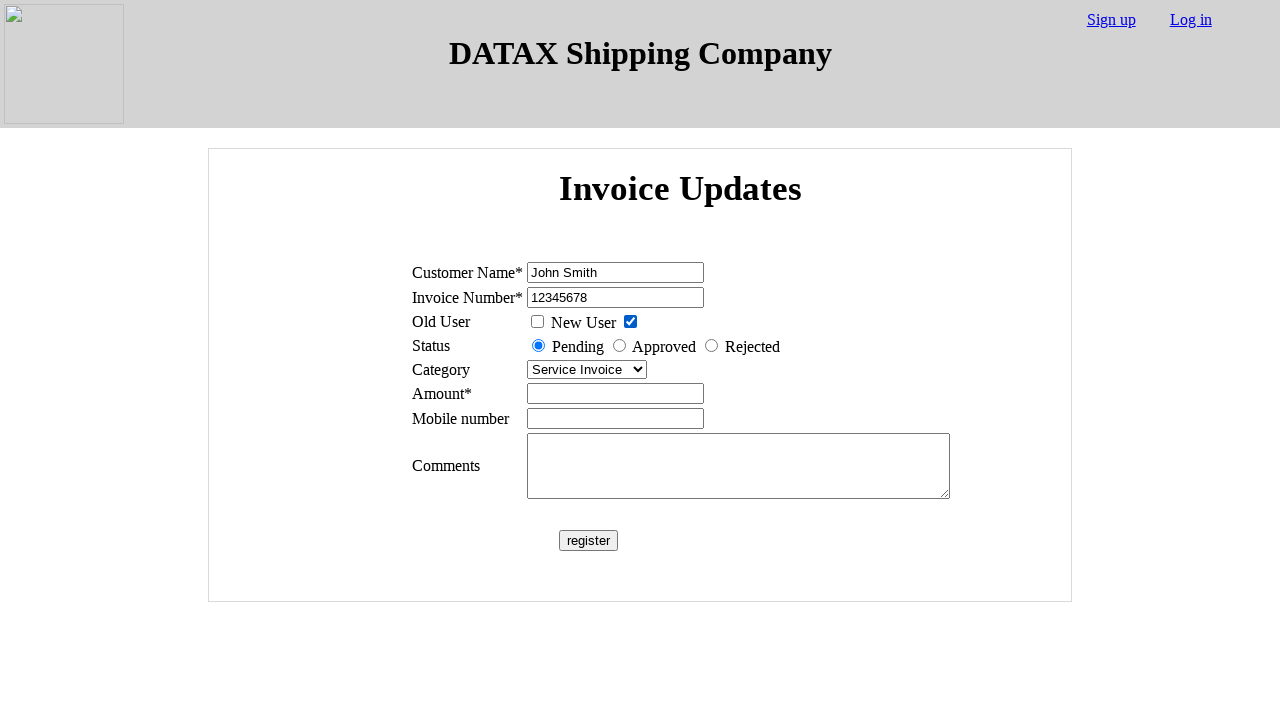

Selected 'utility invoice' from invoice type dropdown on xpath=//tbody//tr//td//select
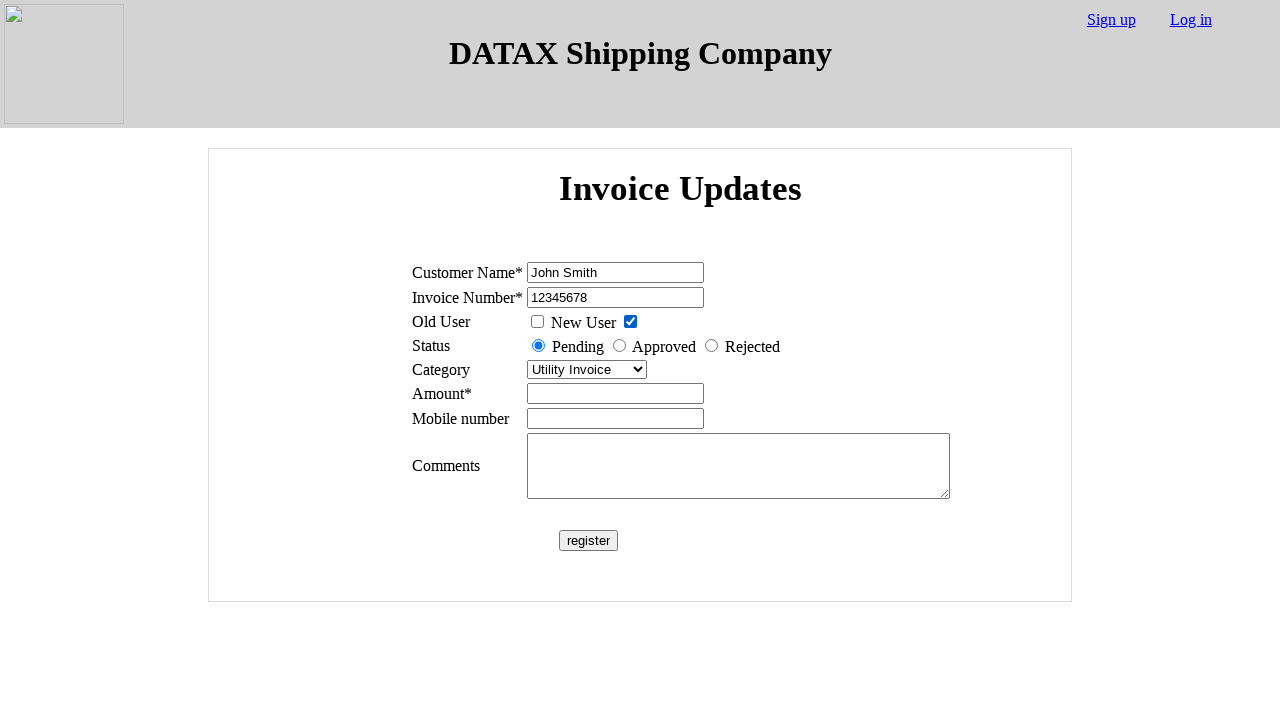

Filled amount field with '1000' on input[name='amount']
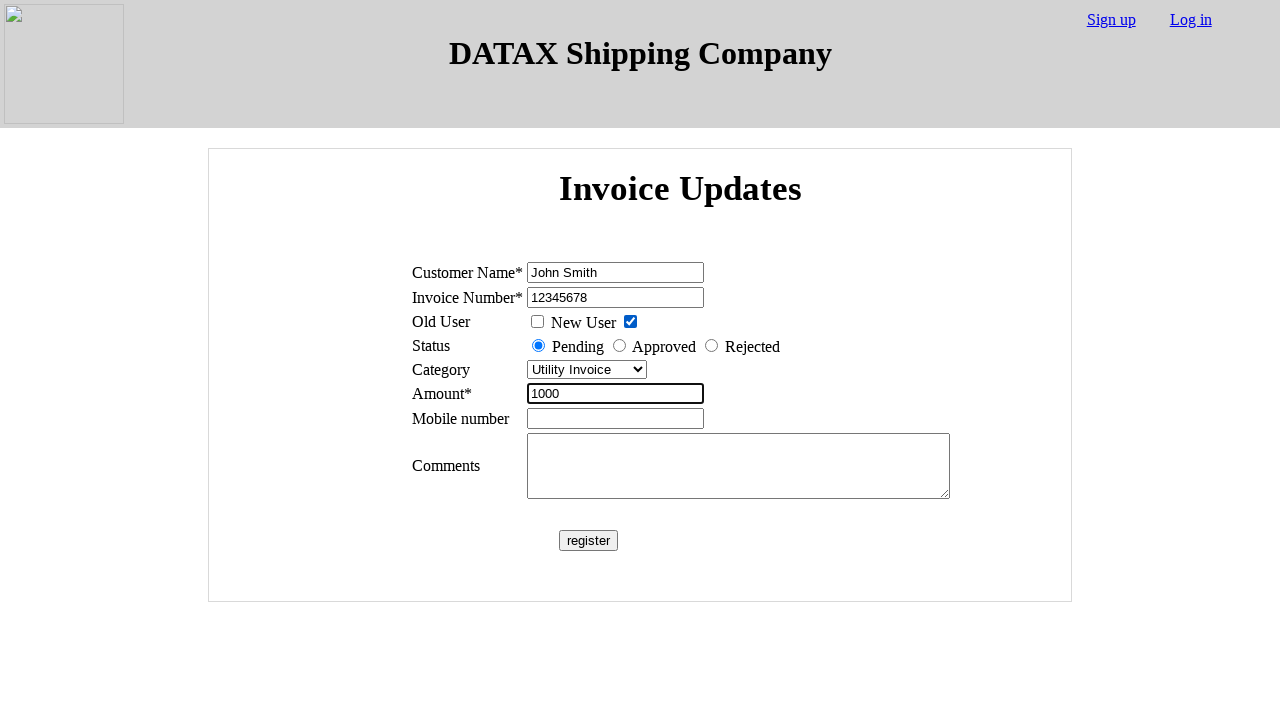

Filled phone number field with '9876543210' on input[name='num']
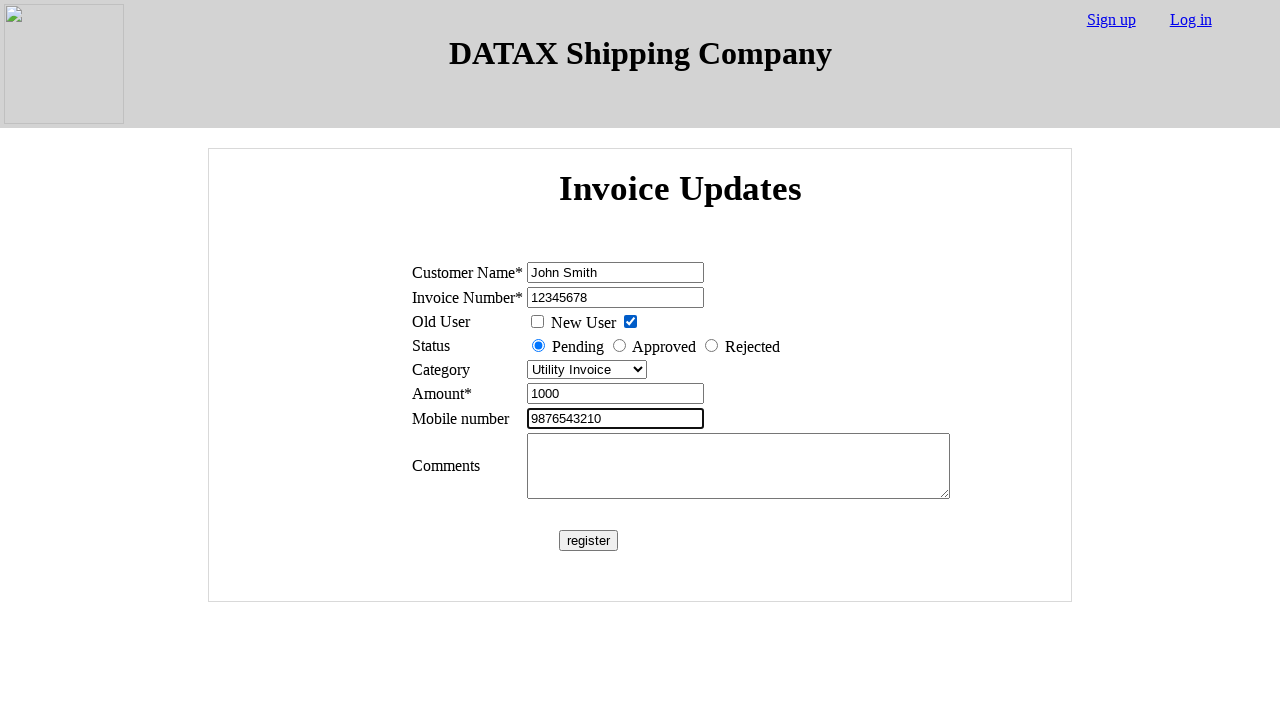

Filled comments field with 'New user invoice' on textarea[name='comments']
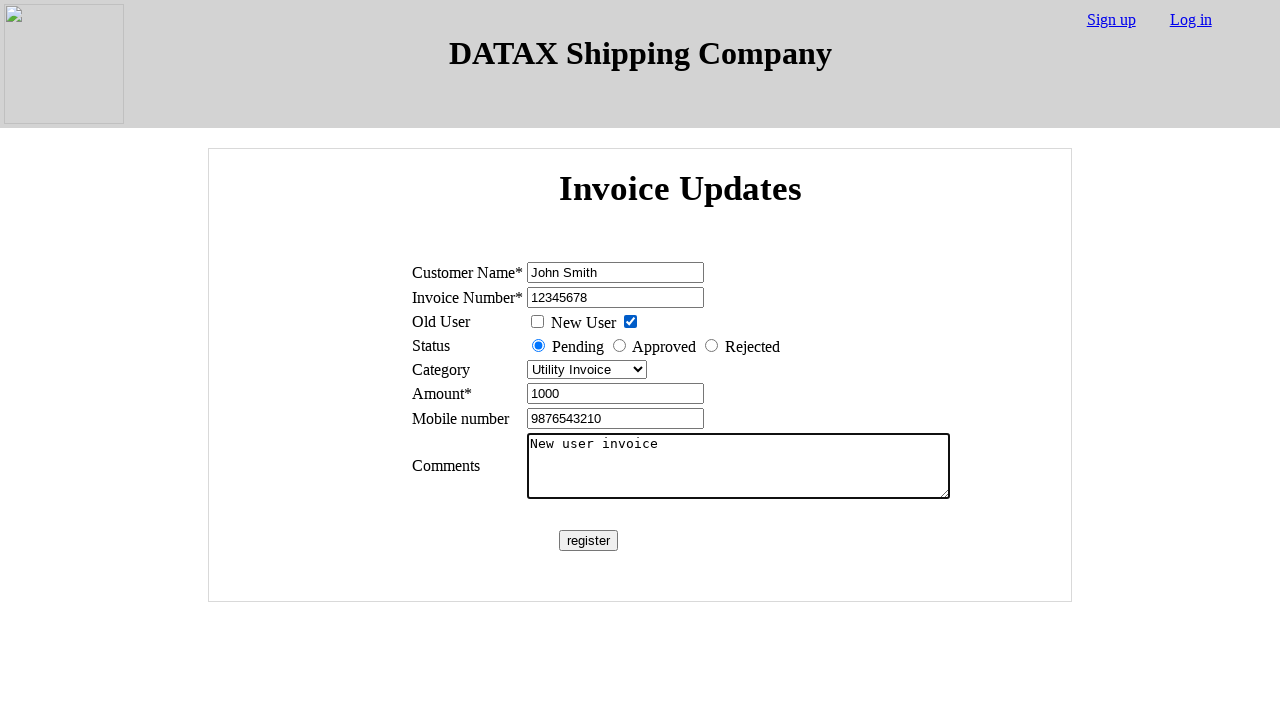

Clicked submit button to submit invoice update form at (588, 540) on #submit
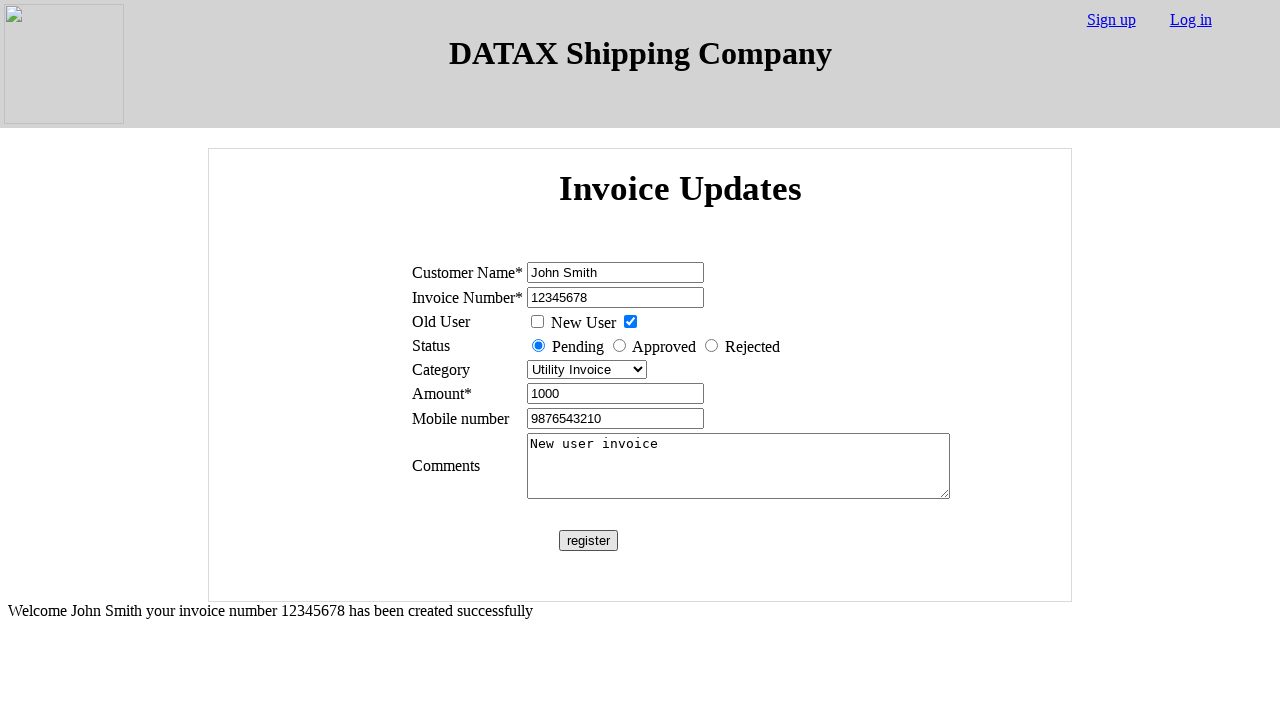

Form submission completed and result element appeared
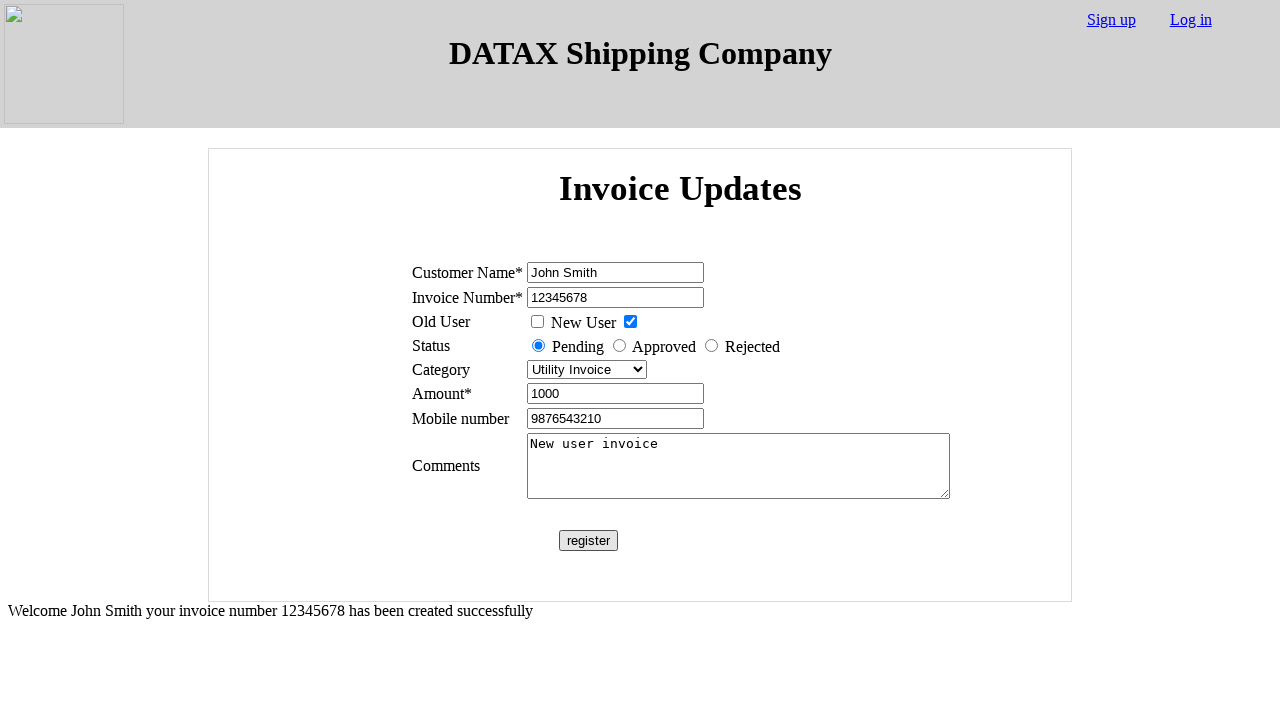

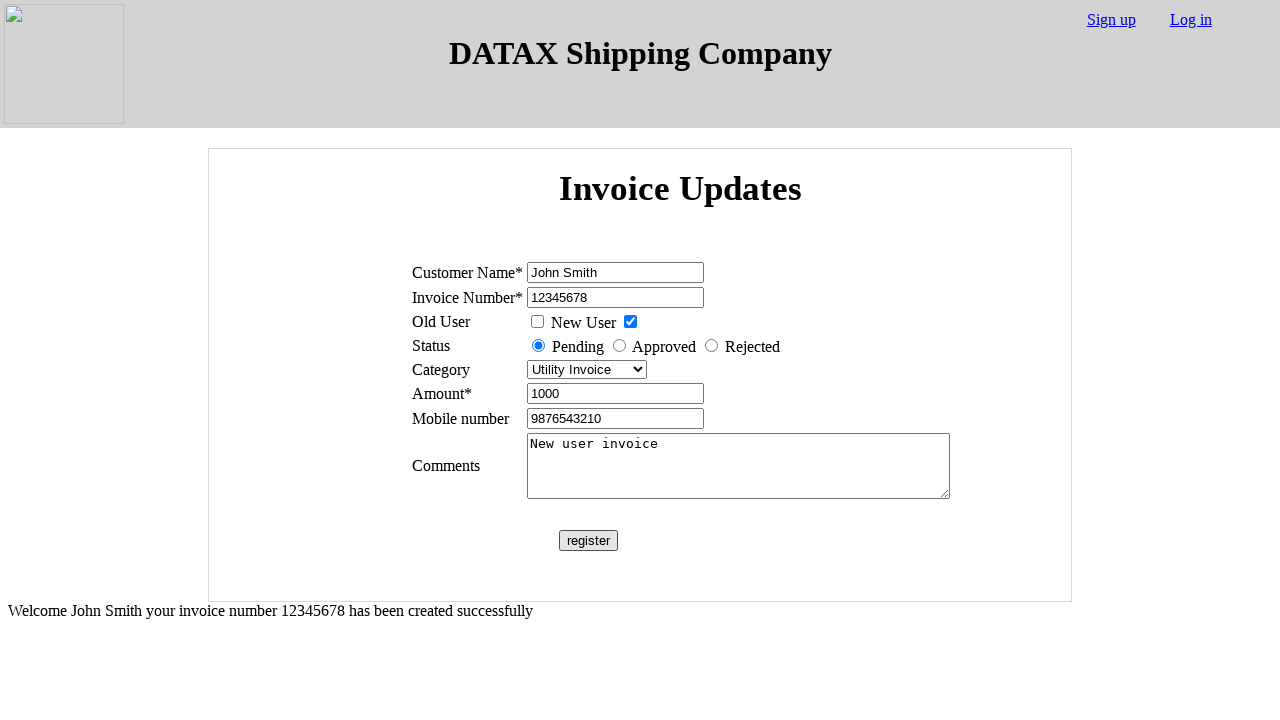